Navigates to RedBus website and refreshes the page, with browser notification permissions configured to block

Starting URL: https://www.redbus.in/

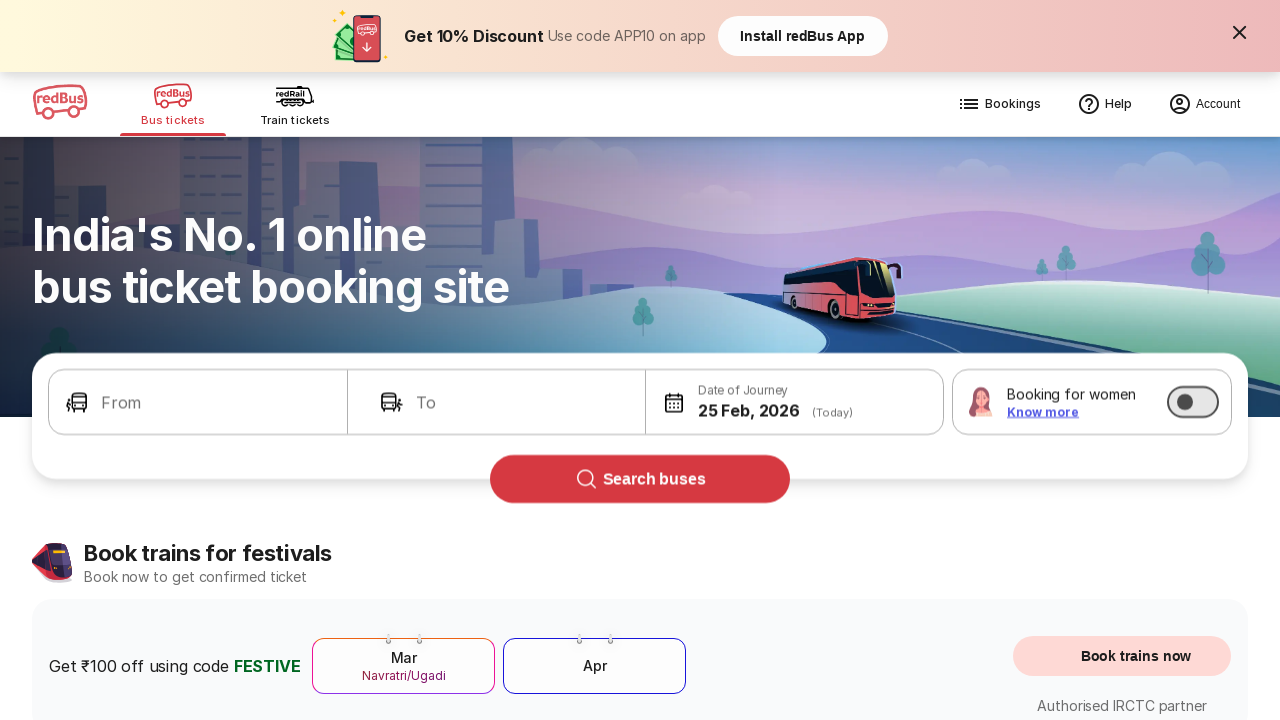

Reloaded the RedBus website page
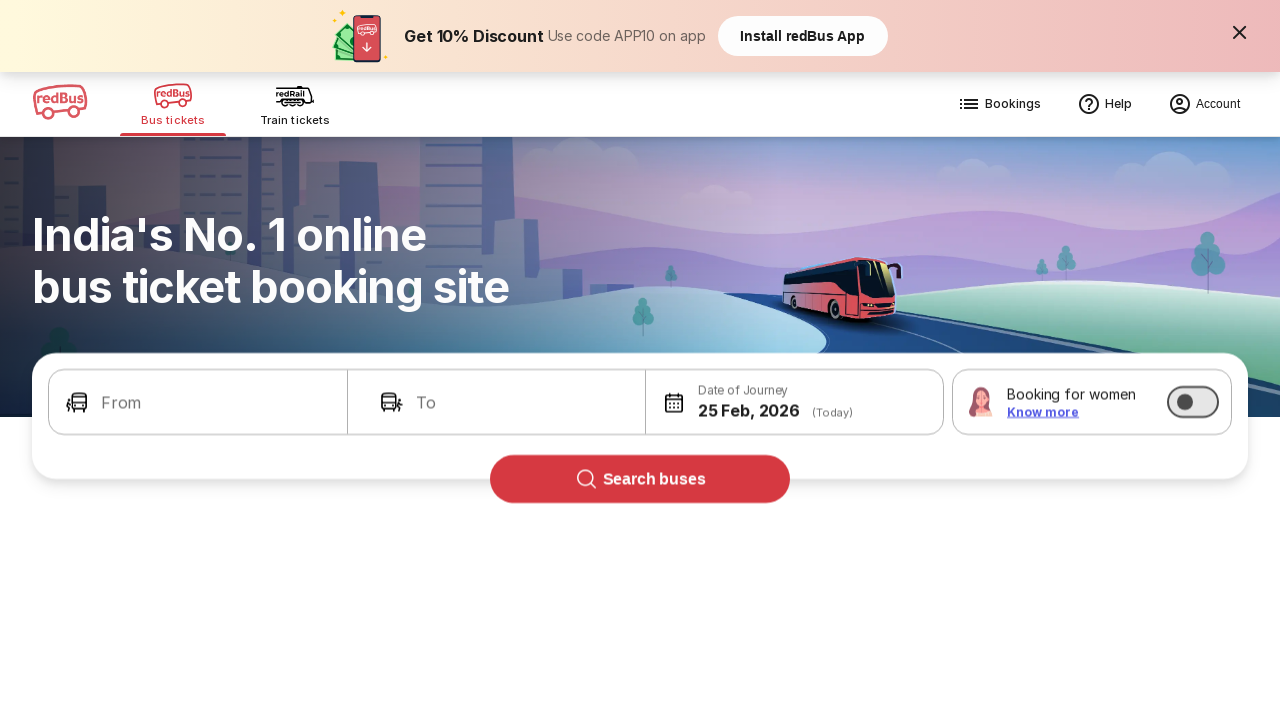

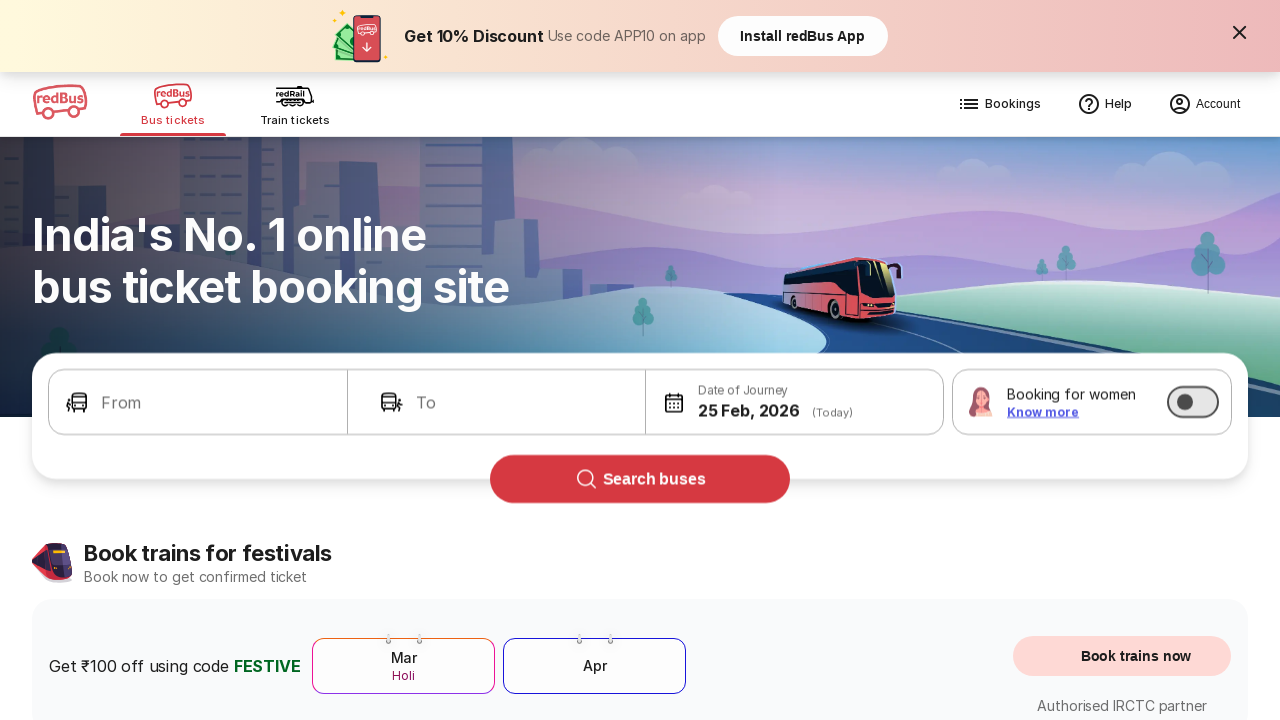